Tests product search functionality by entering a product name in the search field and validating that the expected product appears in the search results.

Starting URL: http://practice.automationtesting.in/

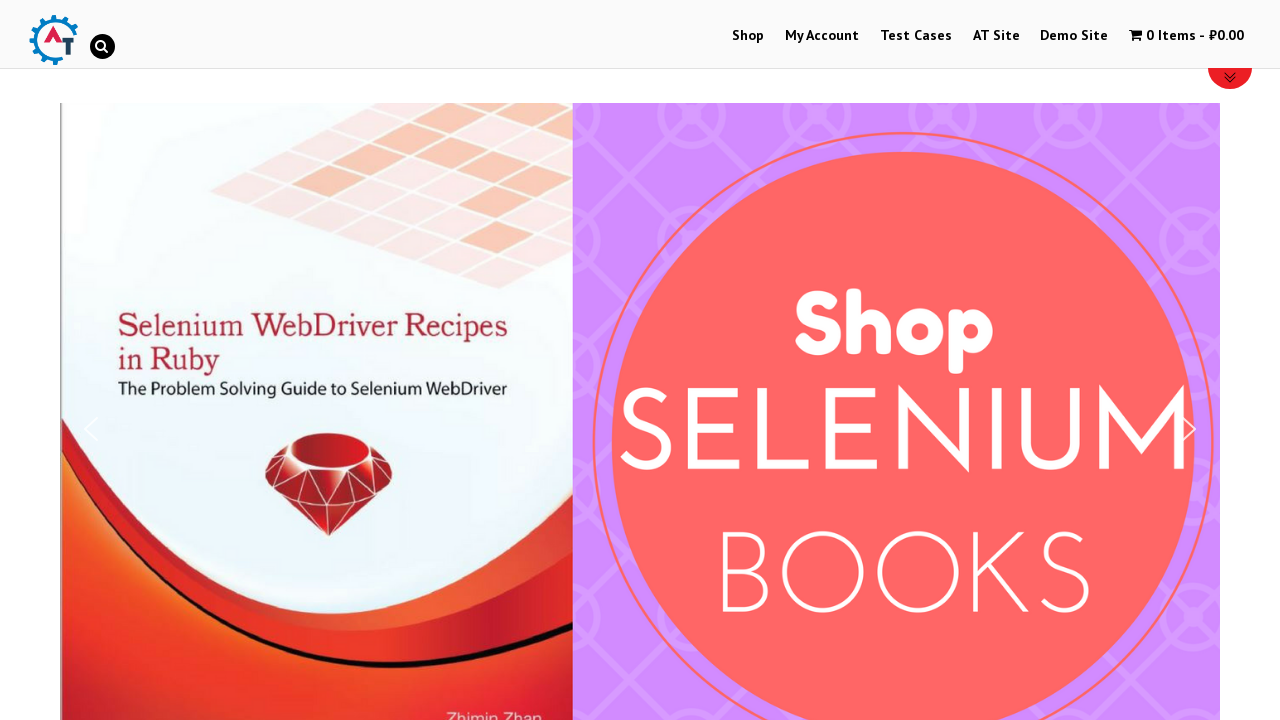

Filled search field with 'HTML' on #s
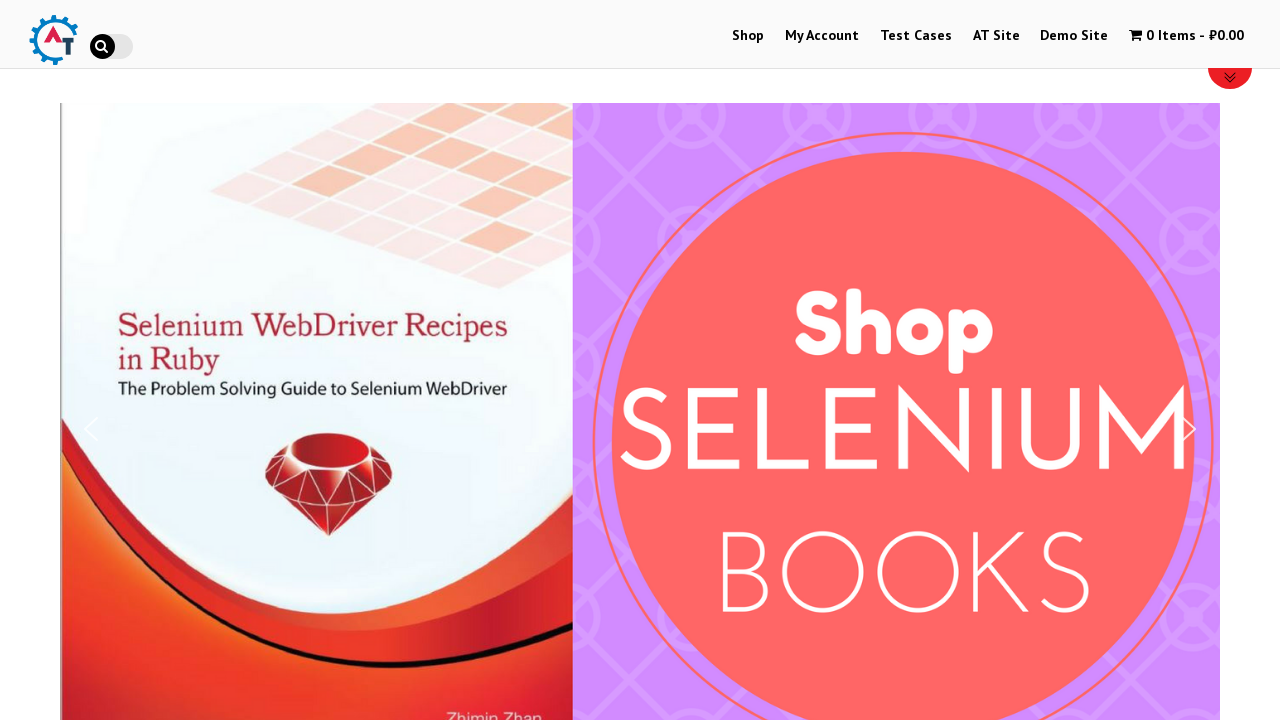

Pressed Enter to submit search query on #s
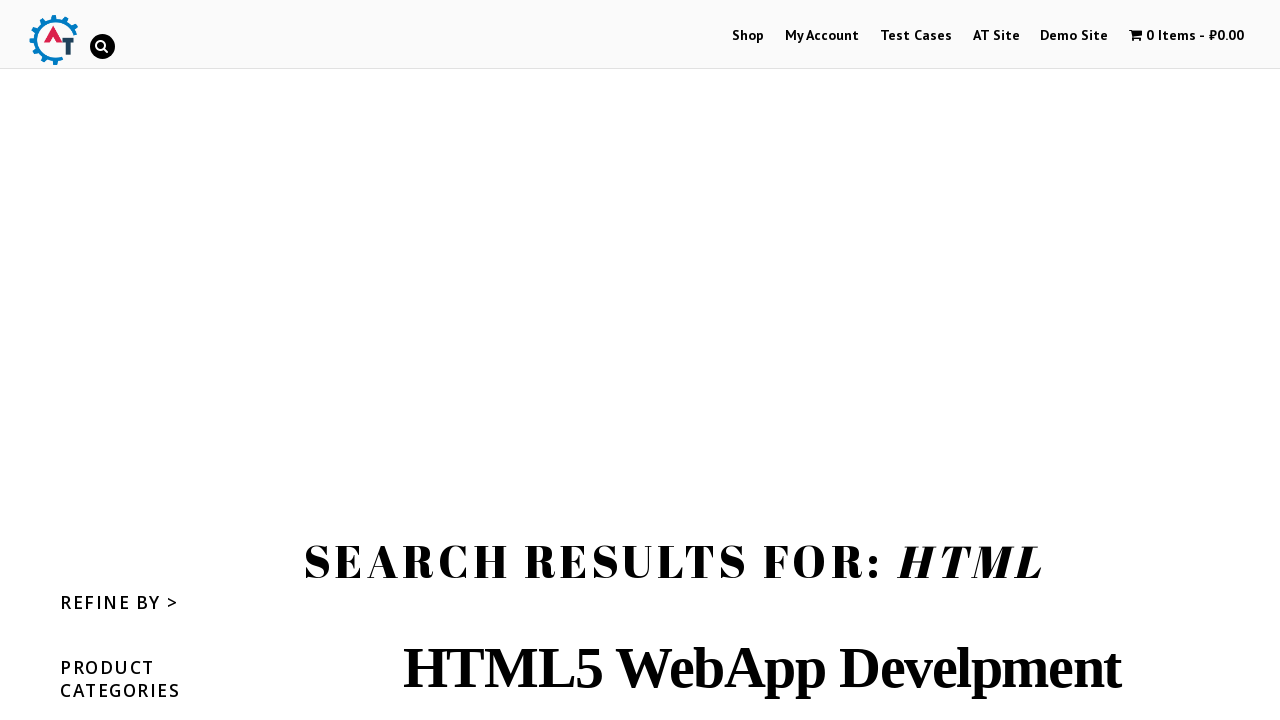

Search results loaded with product titles visible
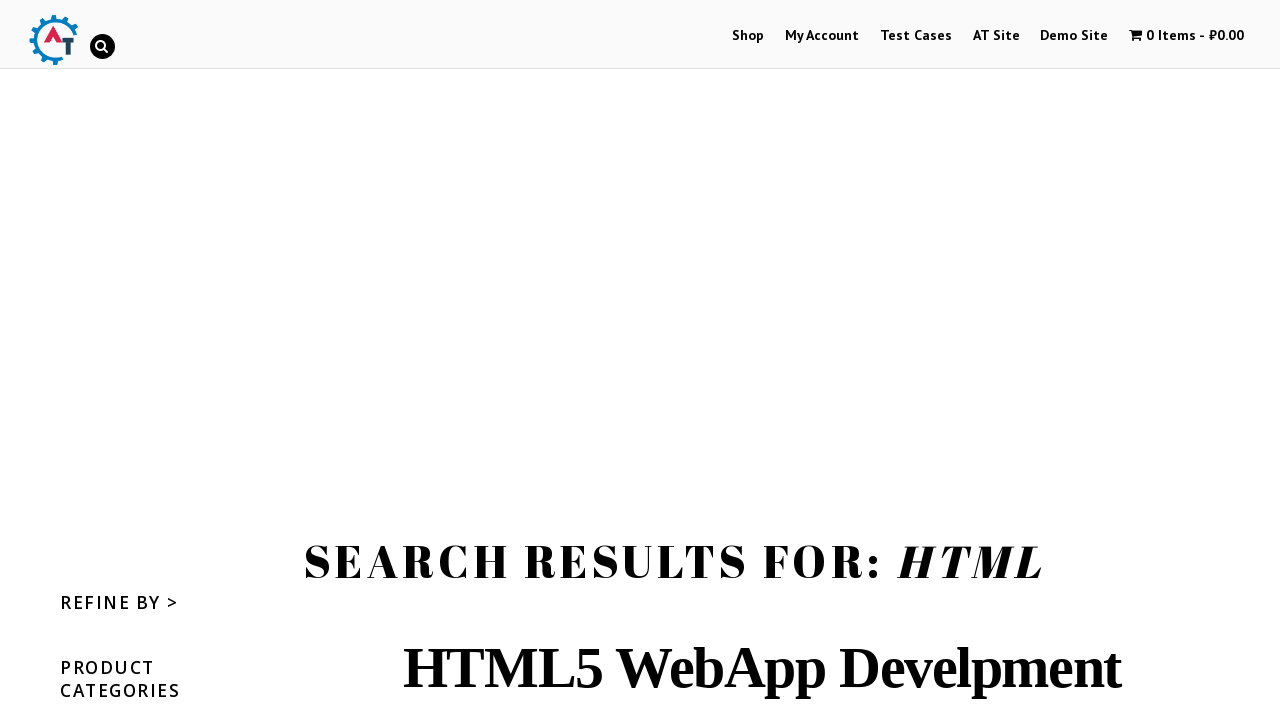

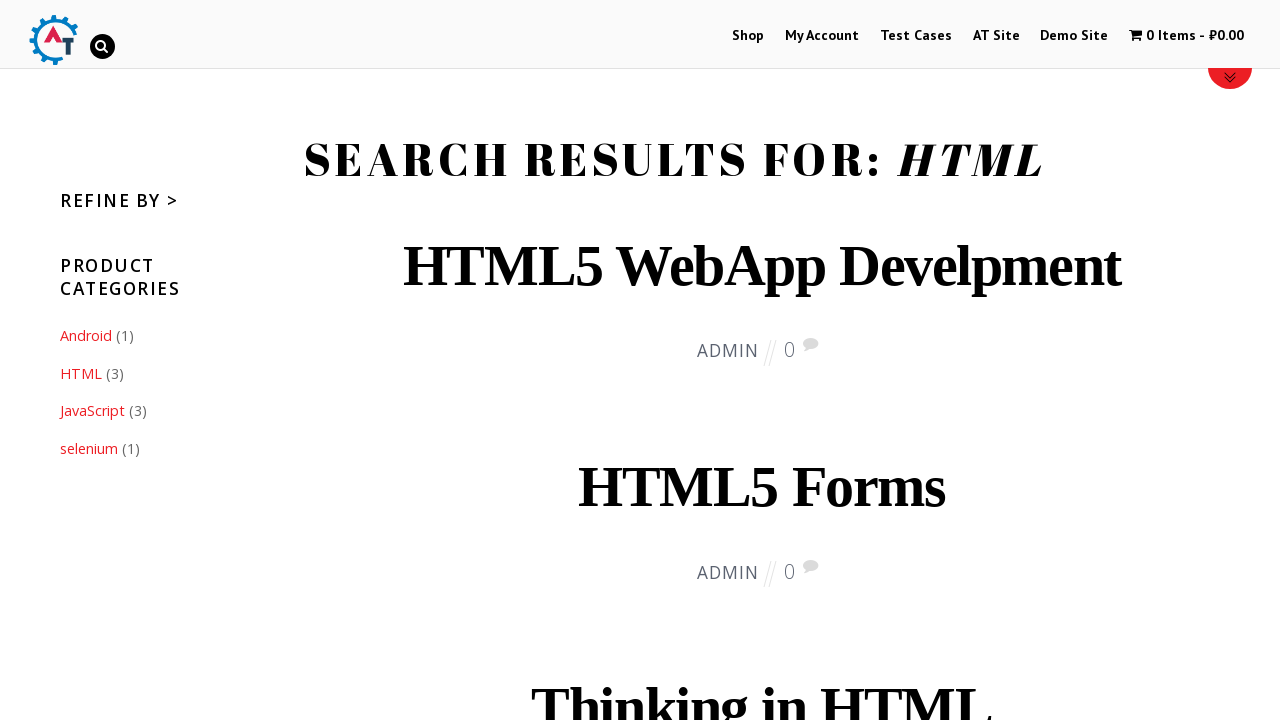